Selects a date in a date picker by clearing the existing value and entering a new date

Starting URL: https://demoqa.com/date-picker

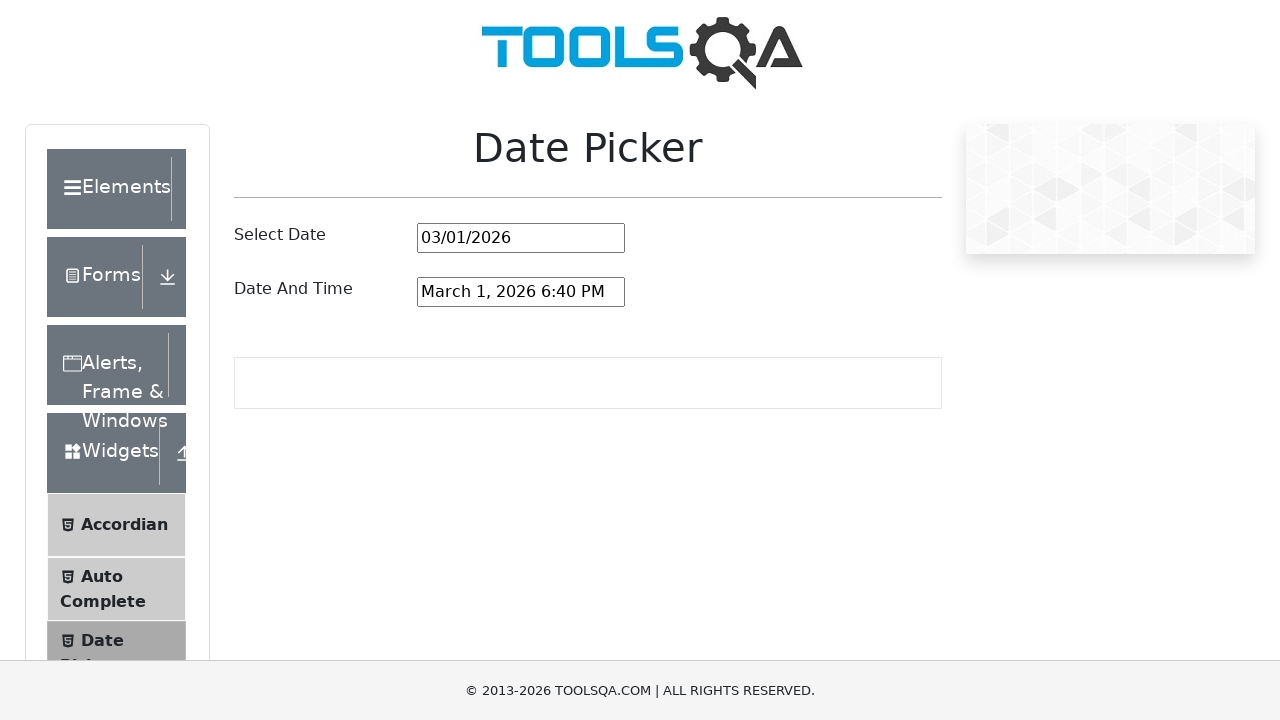

Clicked on the date picker input field at (521, 238) on #datePickerMonthYearInput
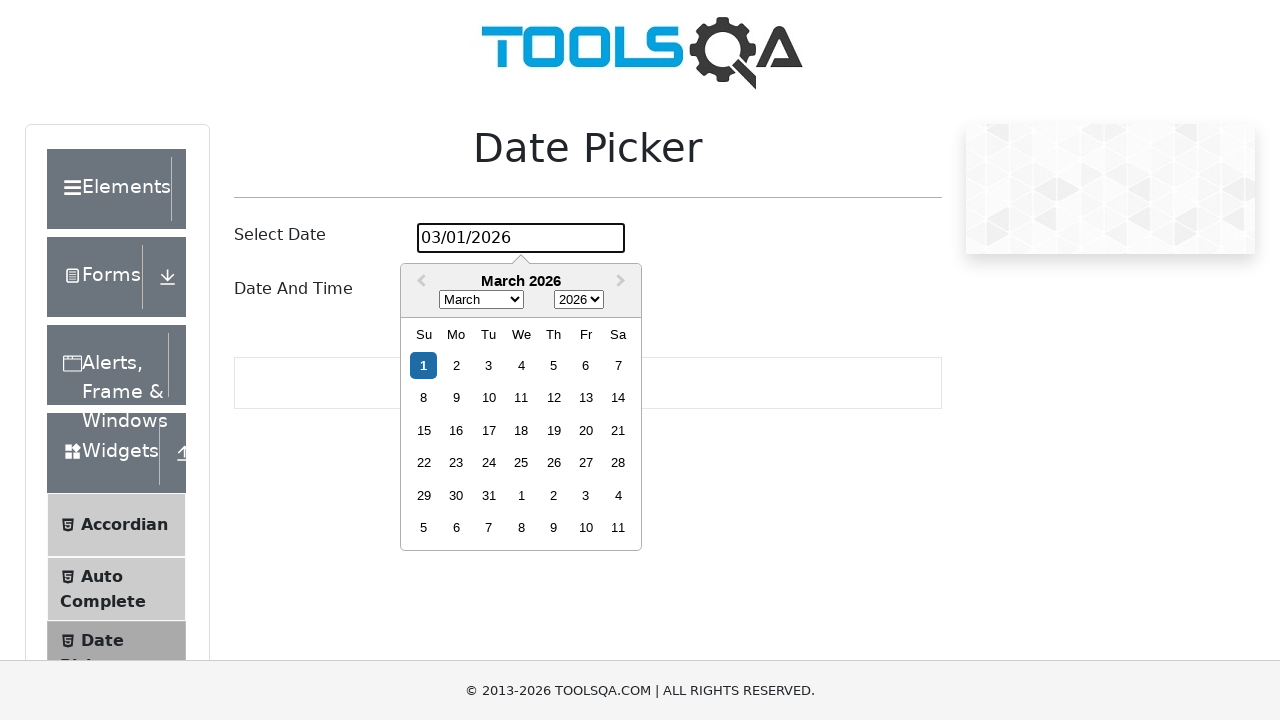

Selected all text in the date picker input on #datePickerMonthYearInput
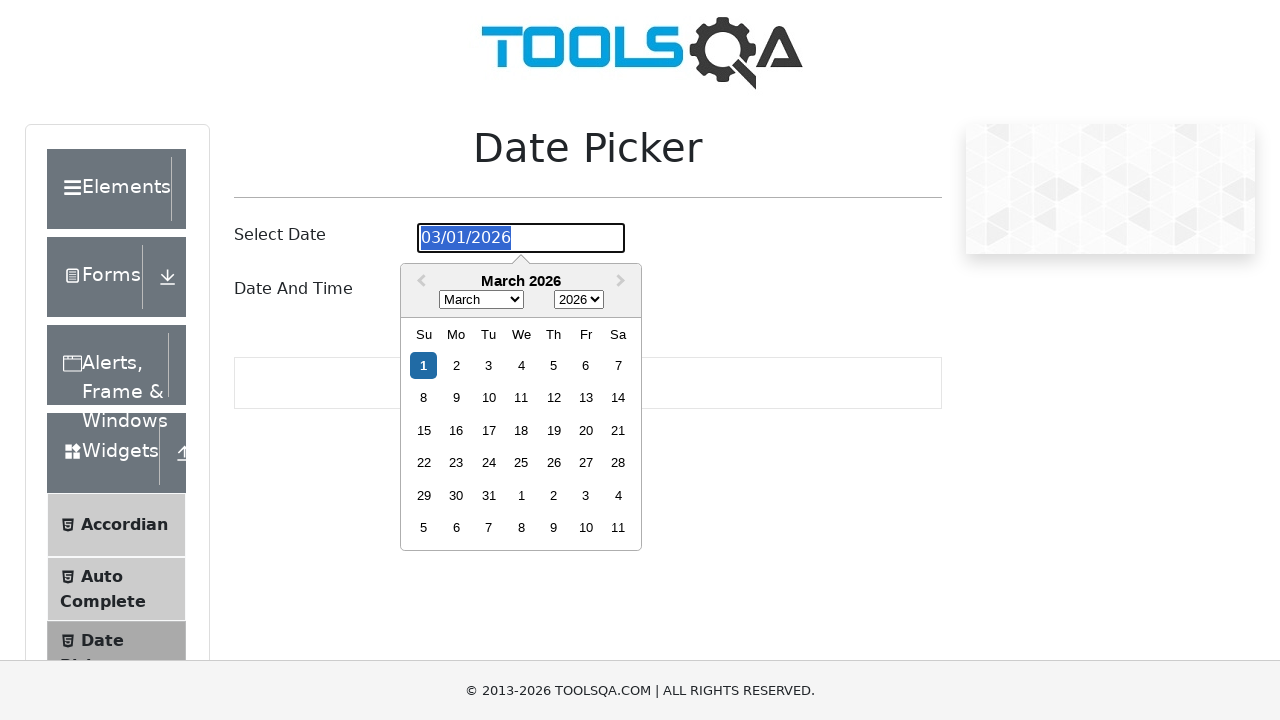

Cleared the date picker input by pressing Backspace on #datePickerMonthYearInput
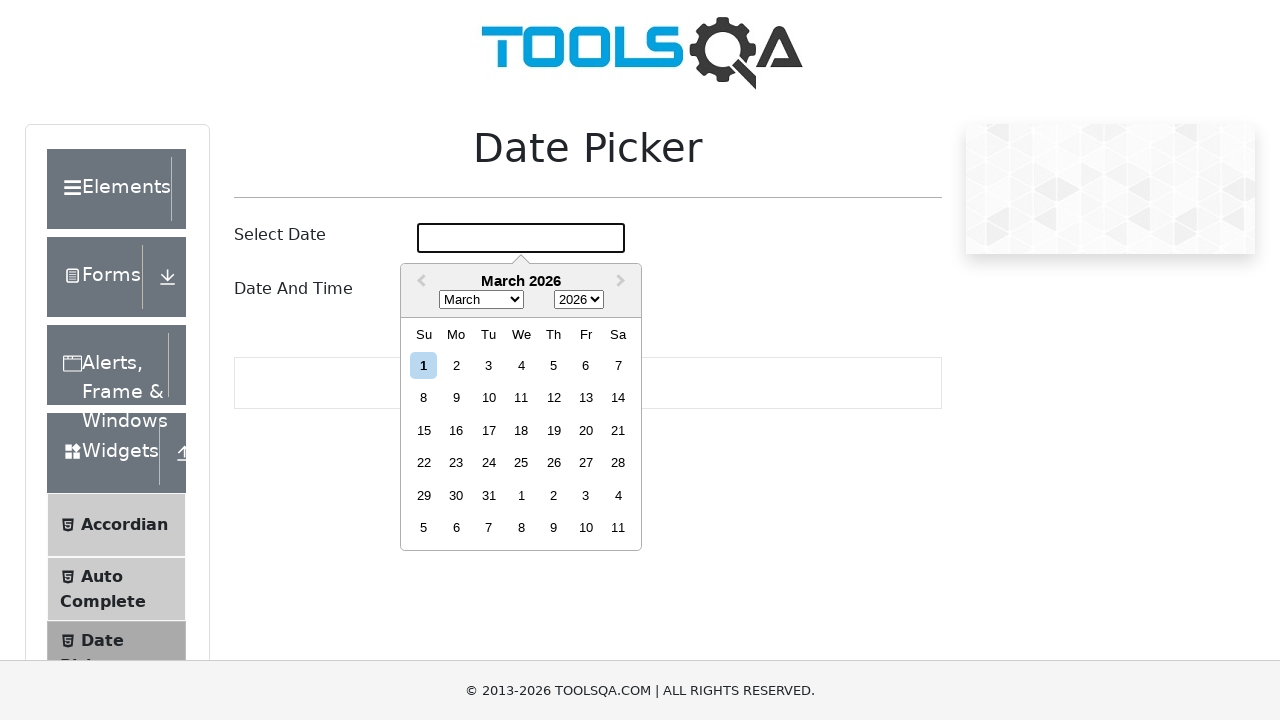

Filled the date picker input with date '04/10/2024' on #datePickerMonthYearInput
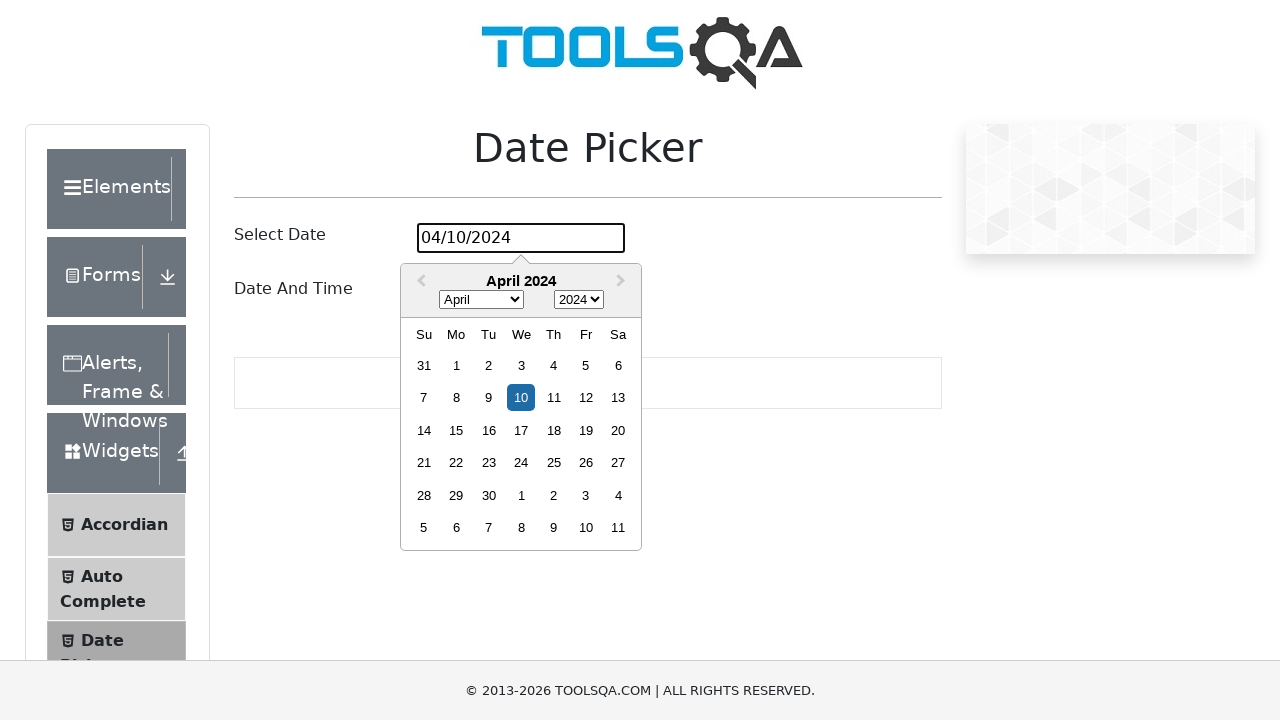

Pressed Enter to confirm the selected date on #datePickerMonthYearInput
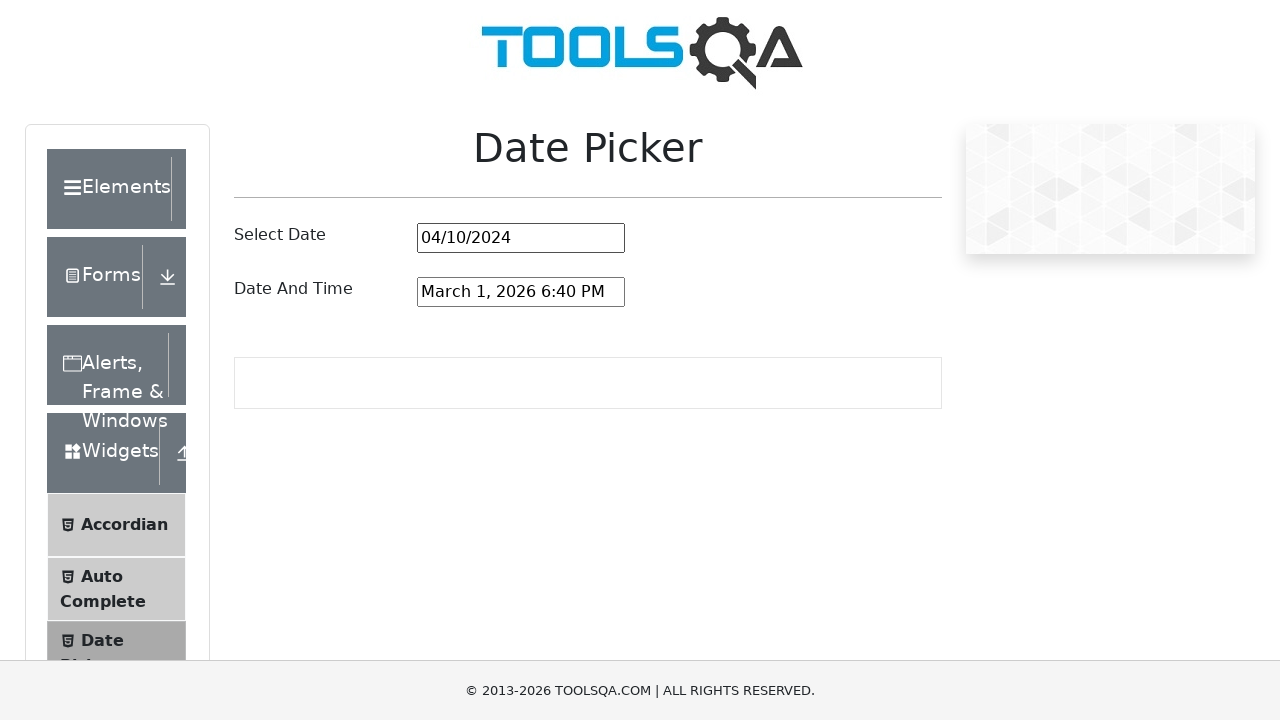

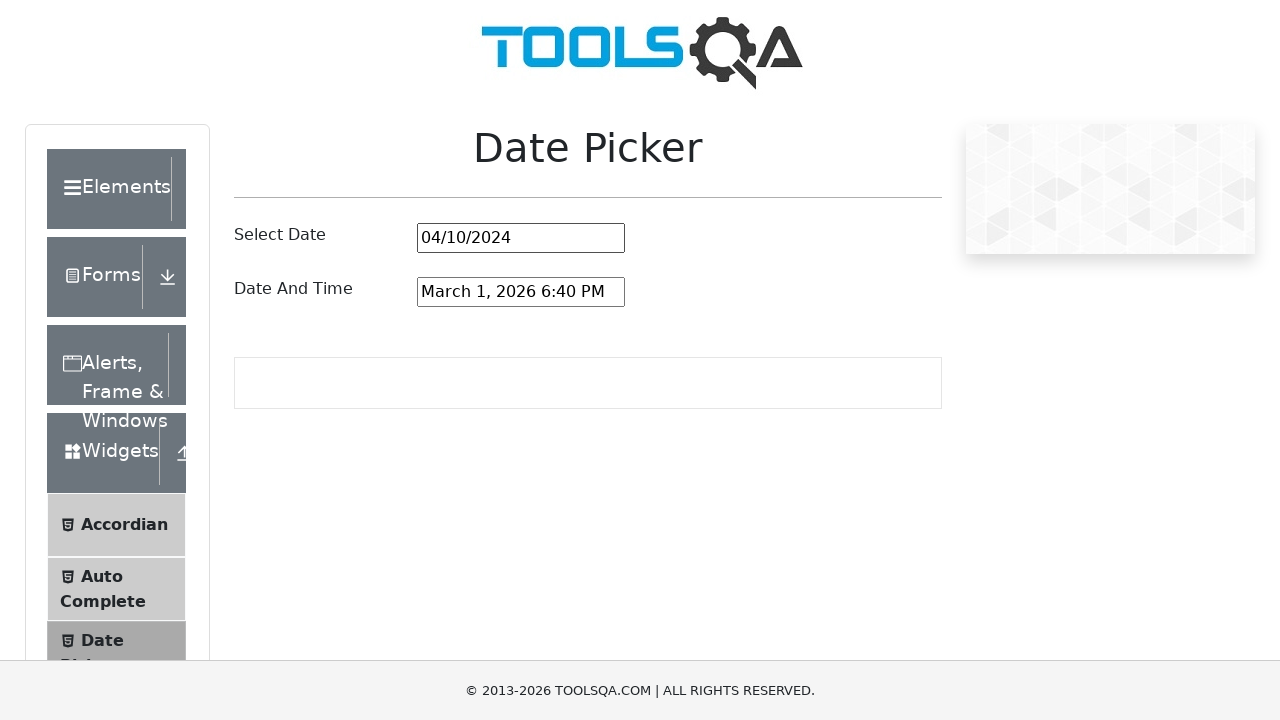